Tests checkbox and radio button interactions by checking various checkboxes, radio buttons, and switch inputs

Starting URL: https://zimaev.github.io/checks-radios/

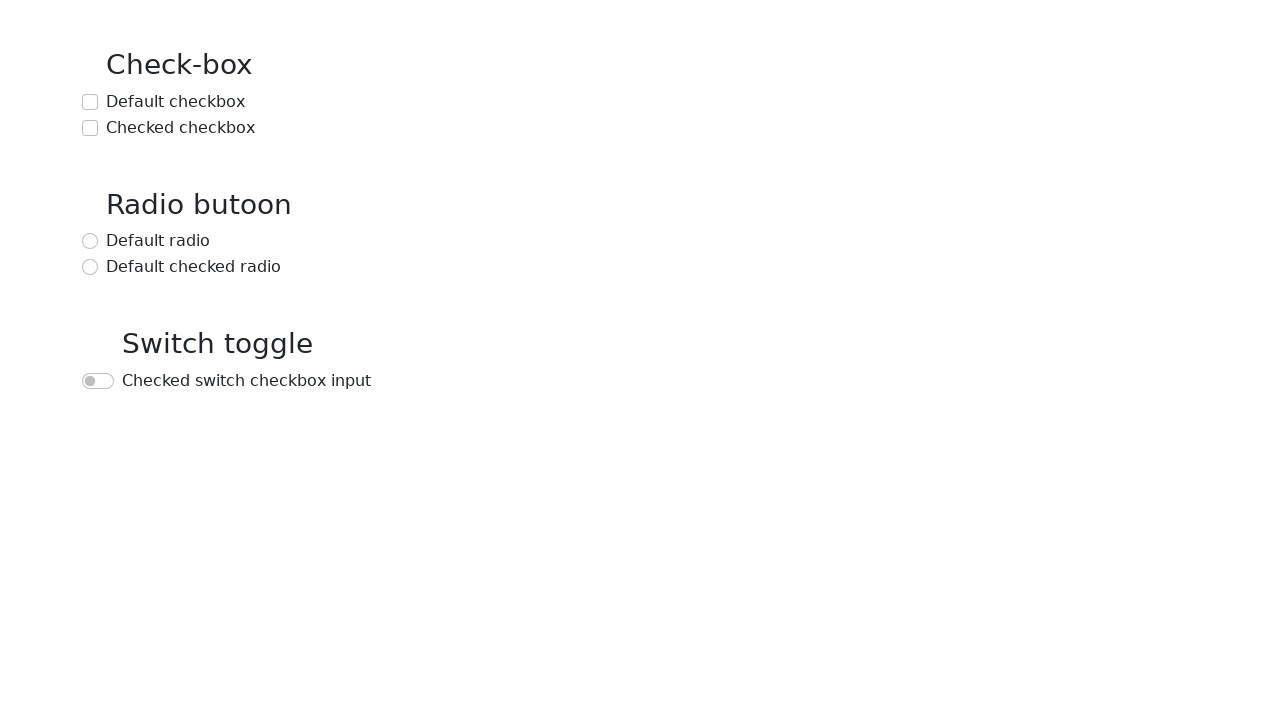

Checked the default checkbox at (176, 102) on text=Default checkbox
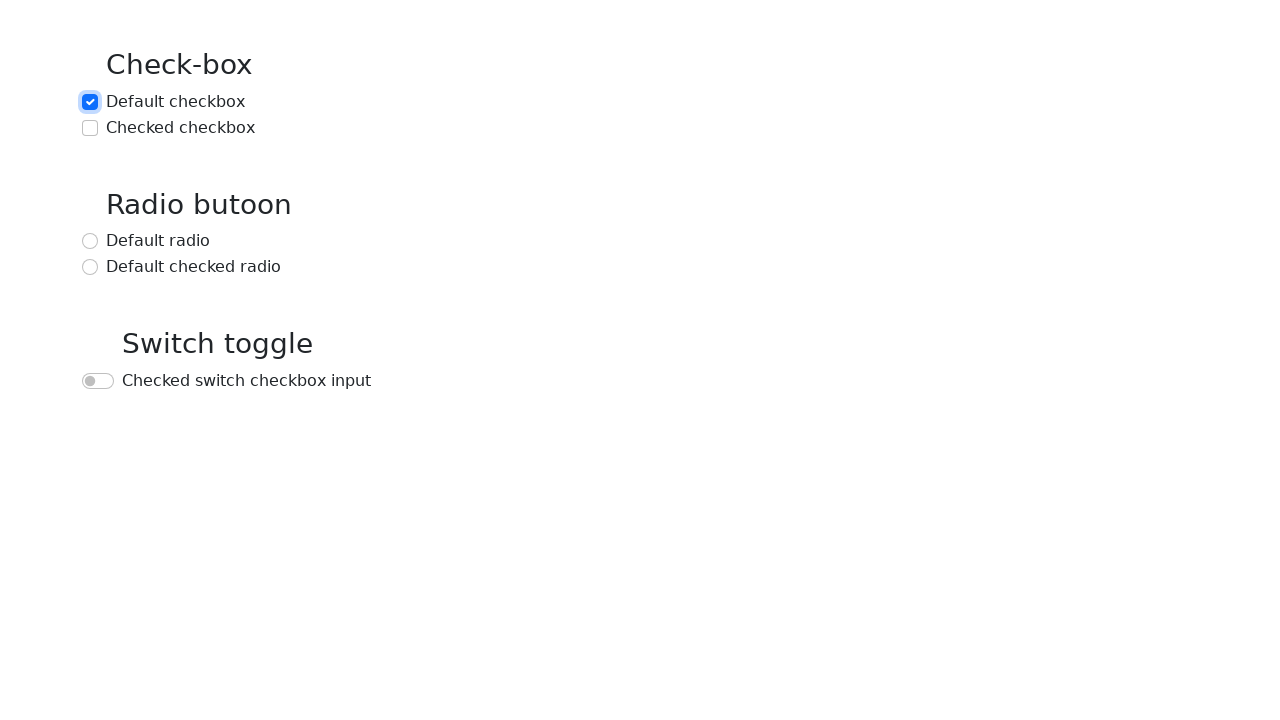

Checked the checked checkbox at (180, 128) on text=Checked checkbox
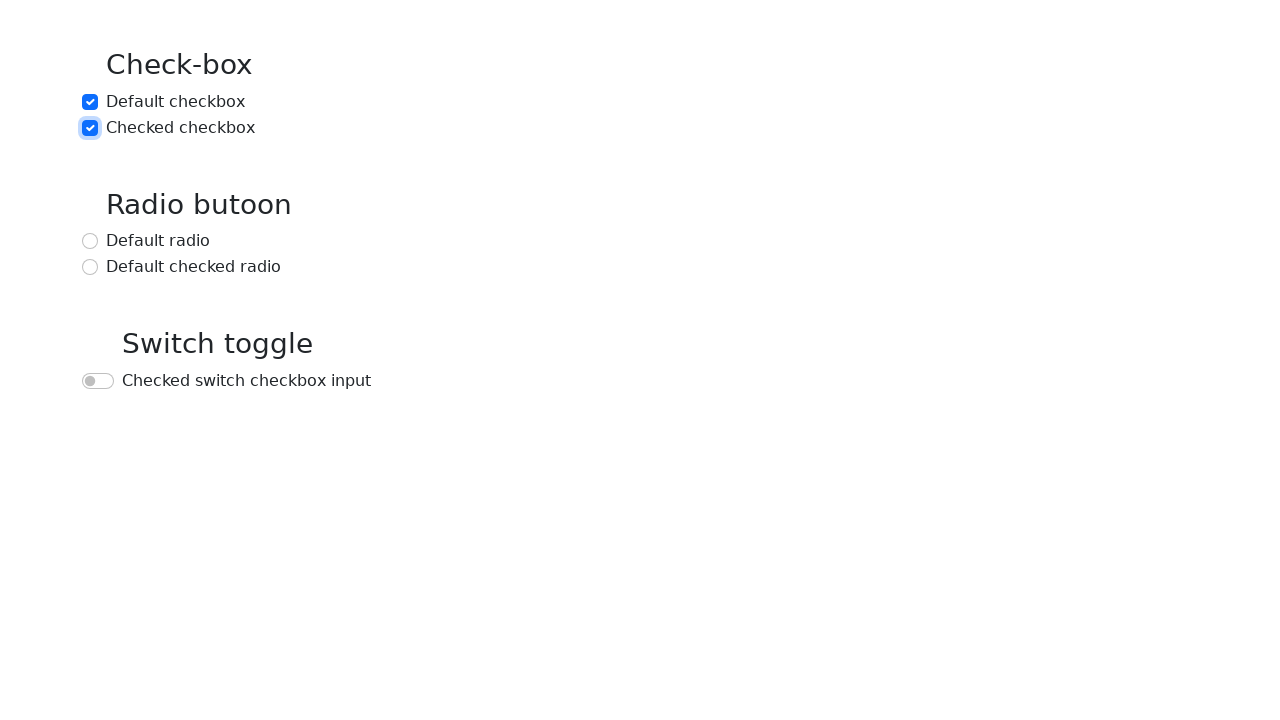

Checked the default radio button at (158, 241) on text=Default radio
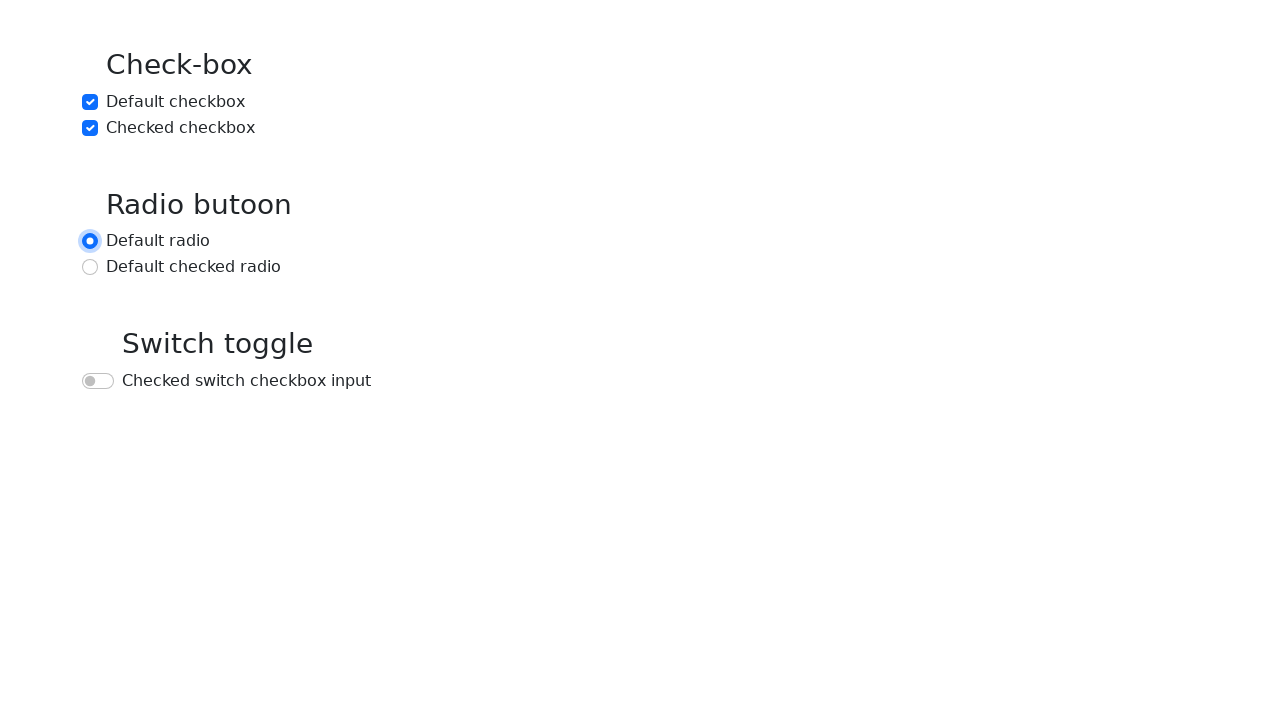

Checked the default checked radio button at (194, 267) on text=Default checked radio
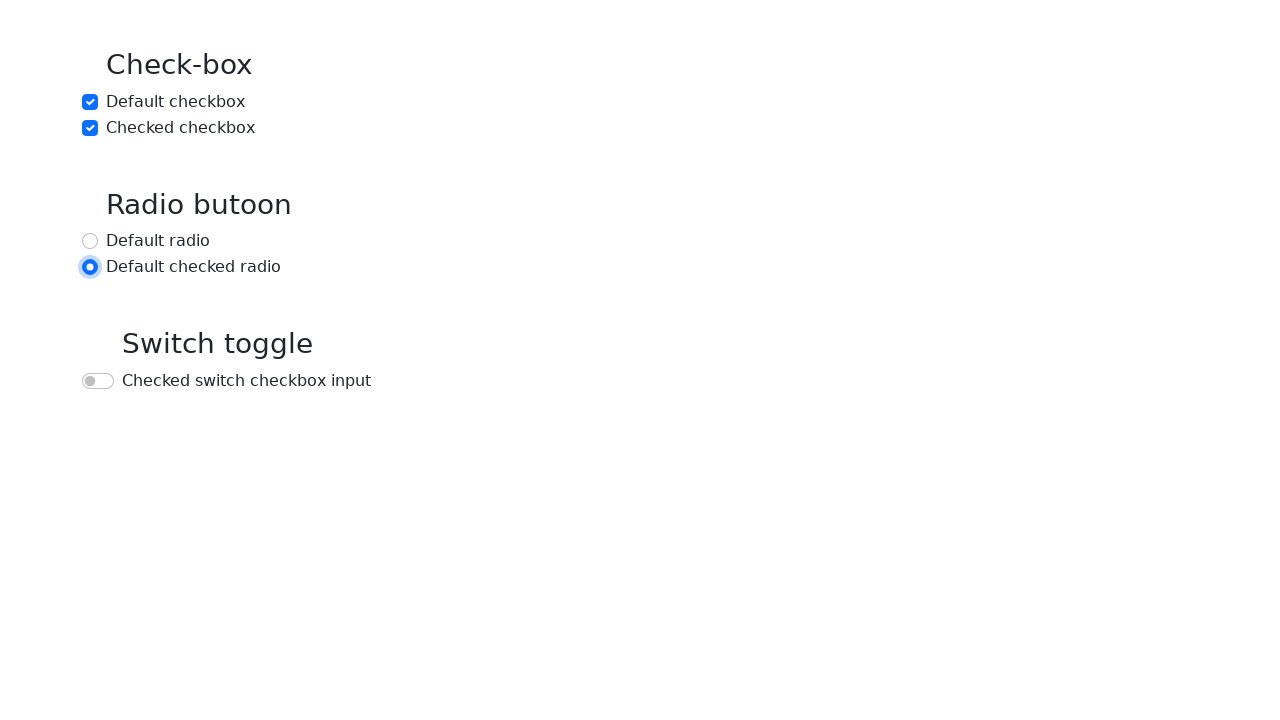

Checked the switch checkbox input at (246, 381) on text=Checked switch checkbox input
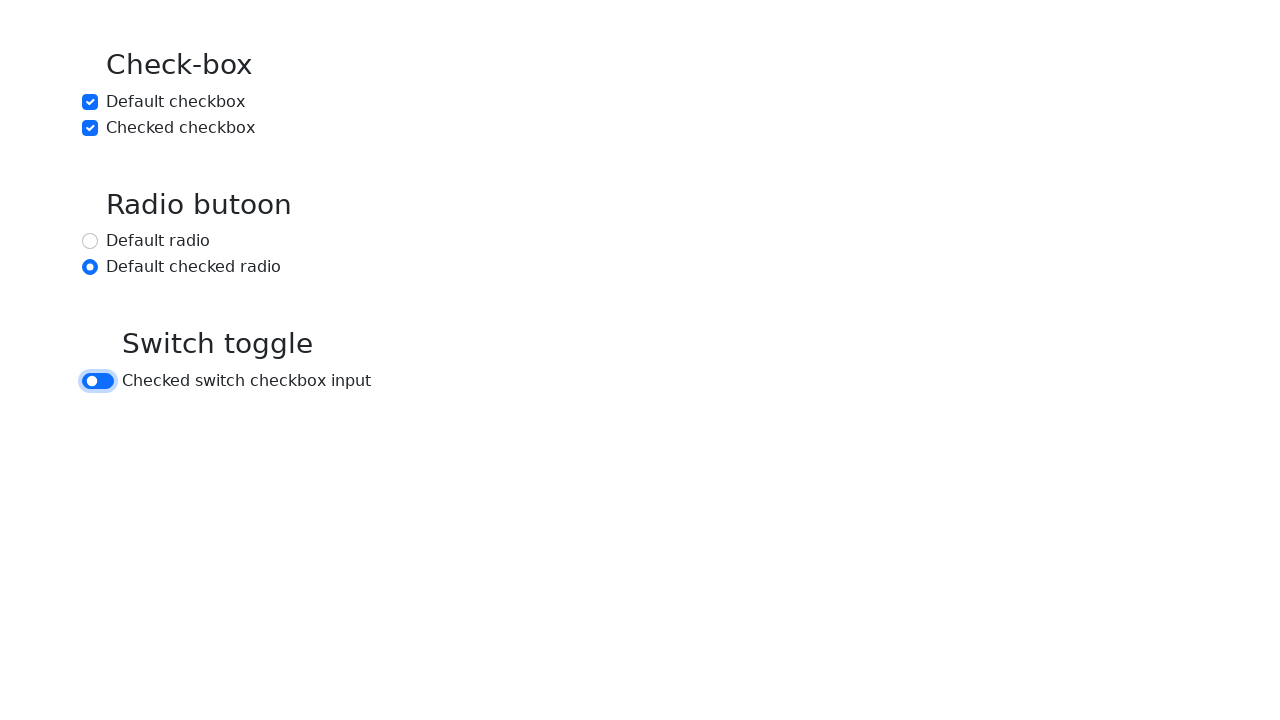

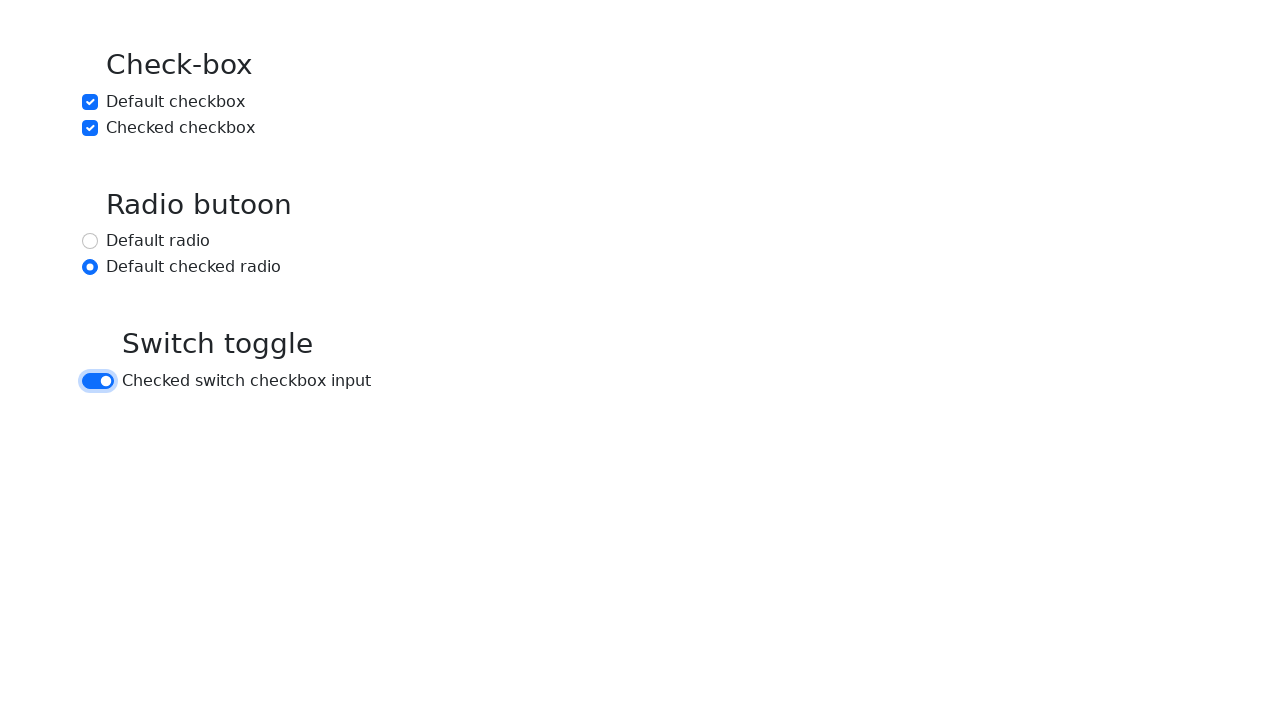